Tests a sample contact form by uploading a file, filling in personal details (name, email, website), selecting experience from dropdown, entering a comment, and submitting the form

Starting URL: https://www.globalsqa.com/samplepagetest/

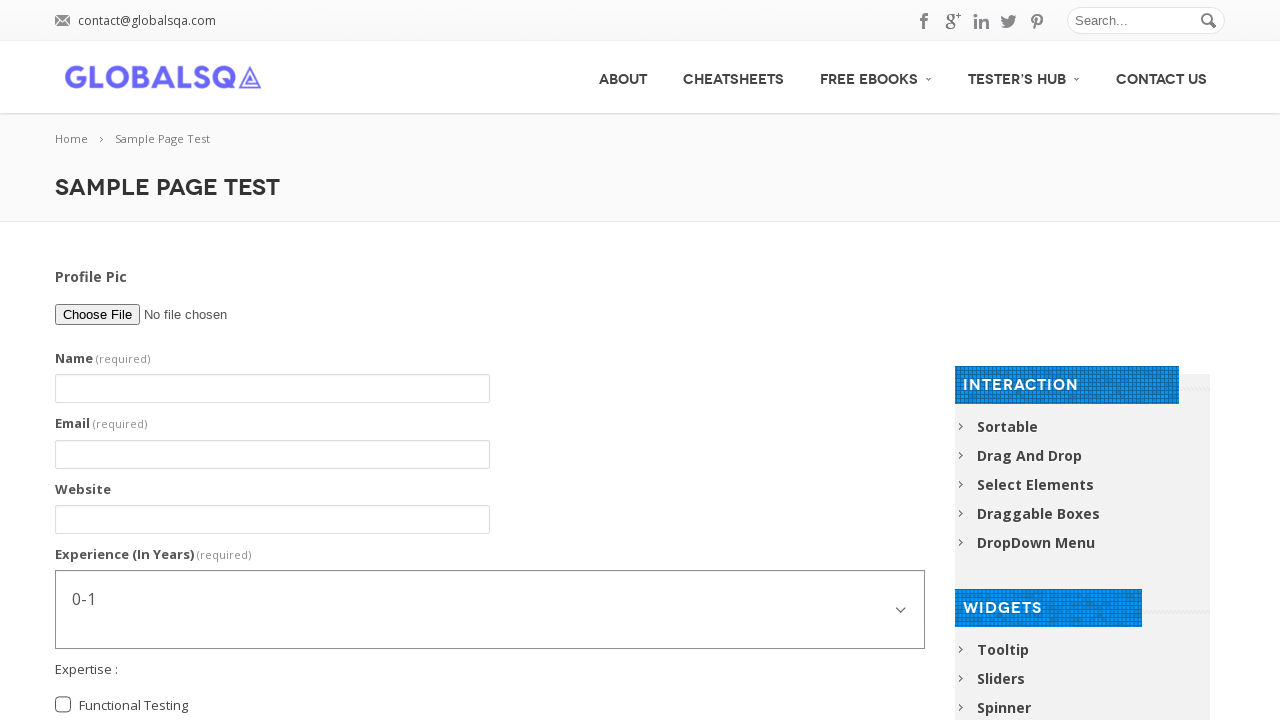

Set input files for file upload field (empty placeholder)
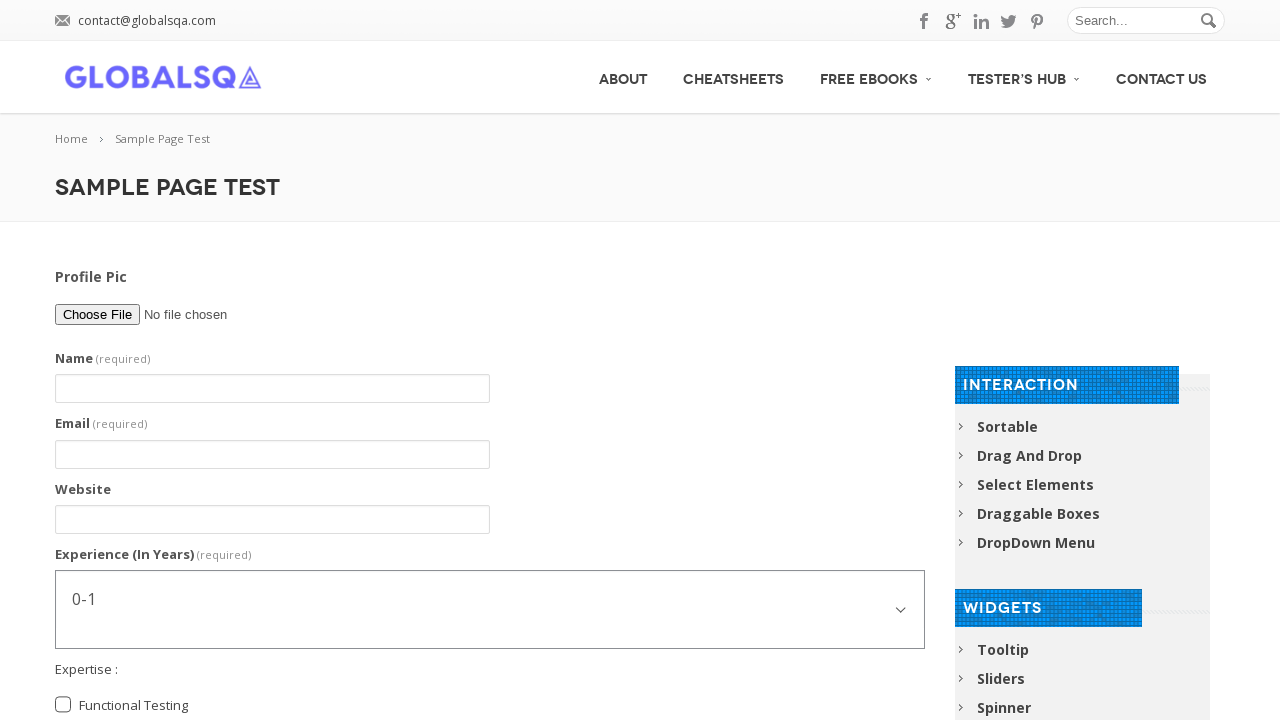

Filled name field with 'John Anderson' on input[name='g2599-name']
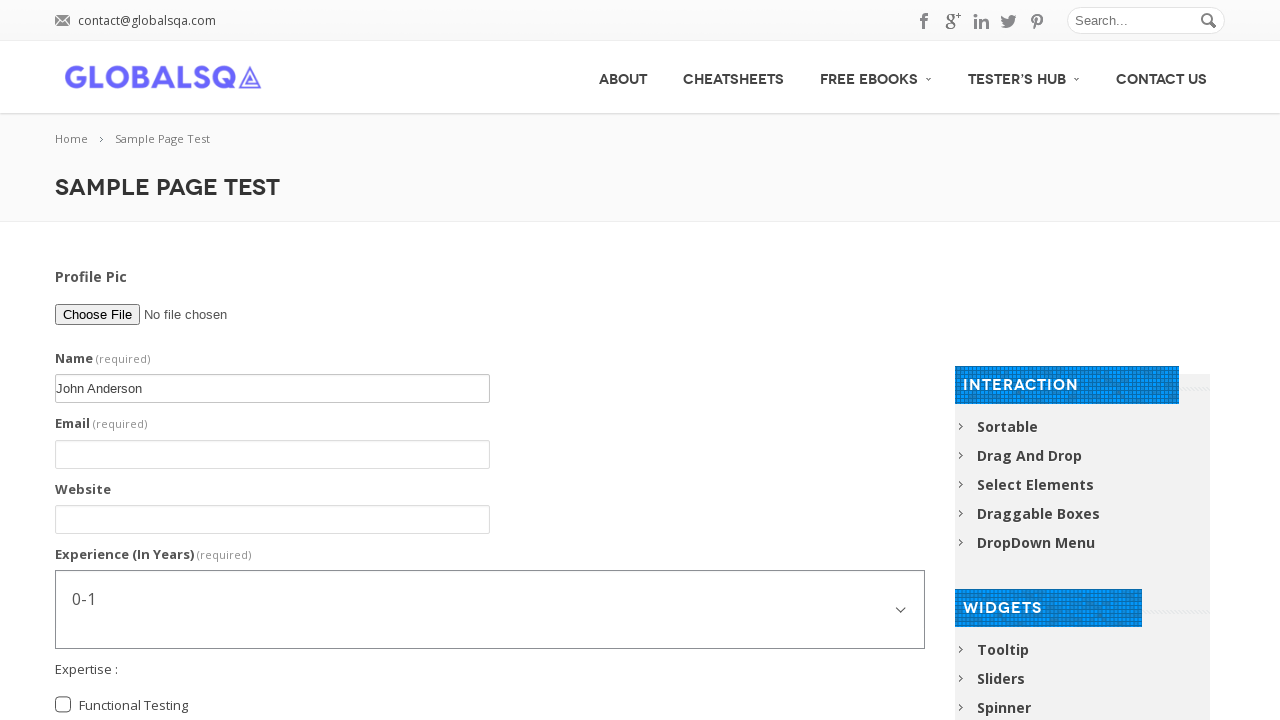

Filled email field with 'john.anderson@testmail.com' on input[name='g2599-email']
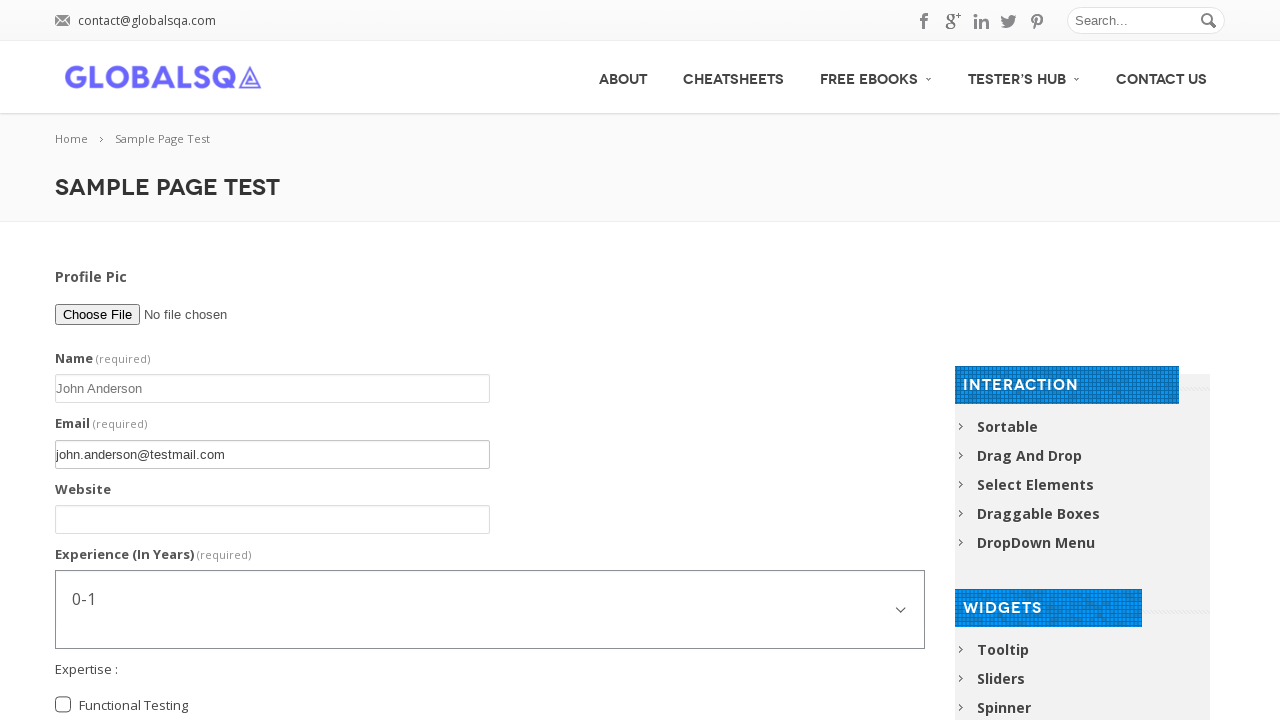

Filled website field with 'www.example-portfolio.com' on input[name='g2599-website']
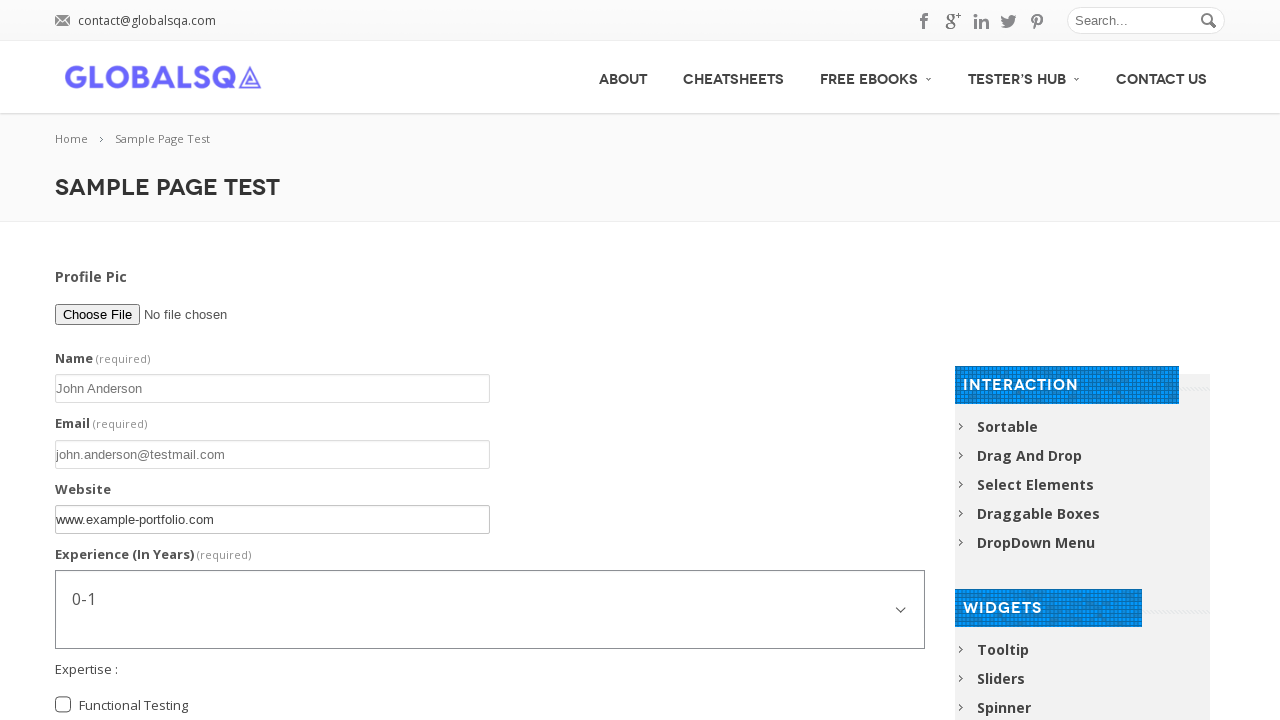

Selected experience level from dropdown (index 2) on select[name='g2599-experienceinyears']
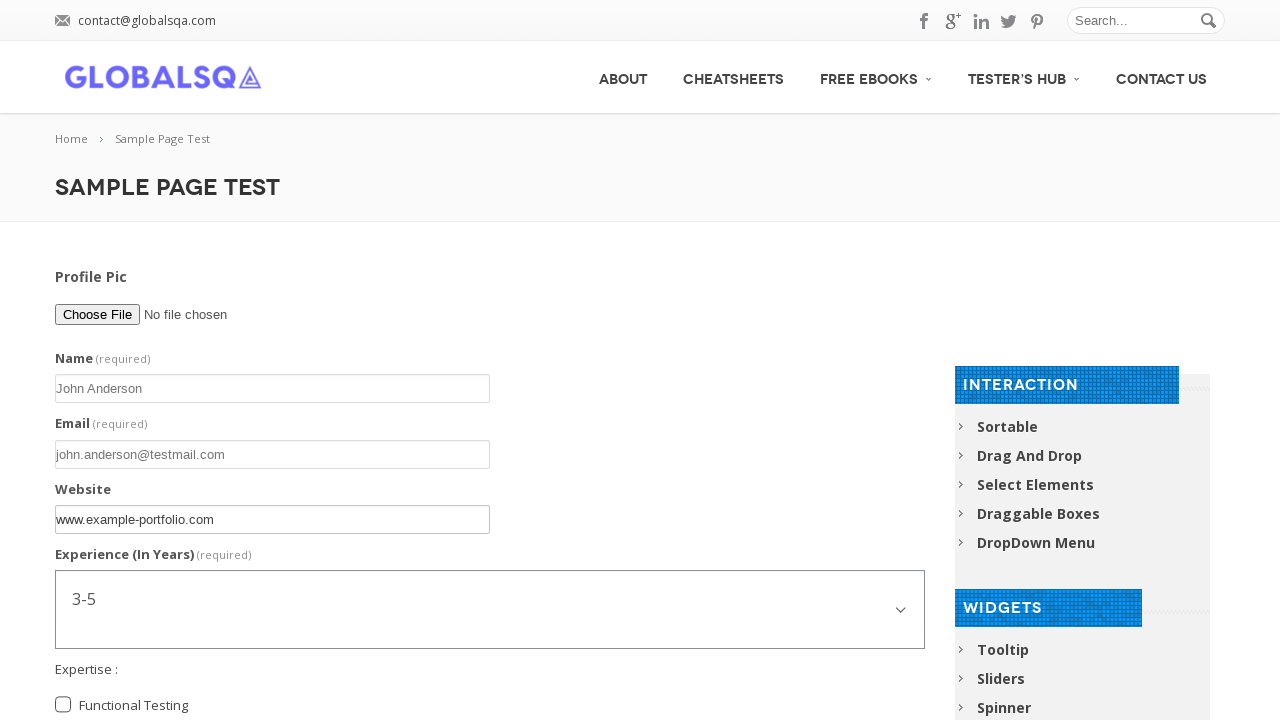

Filled comment field with test submission message on #contact-form-comment-g2599-comment
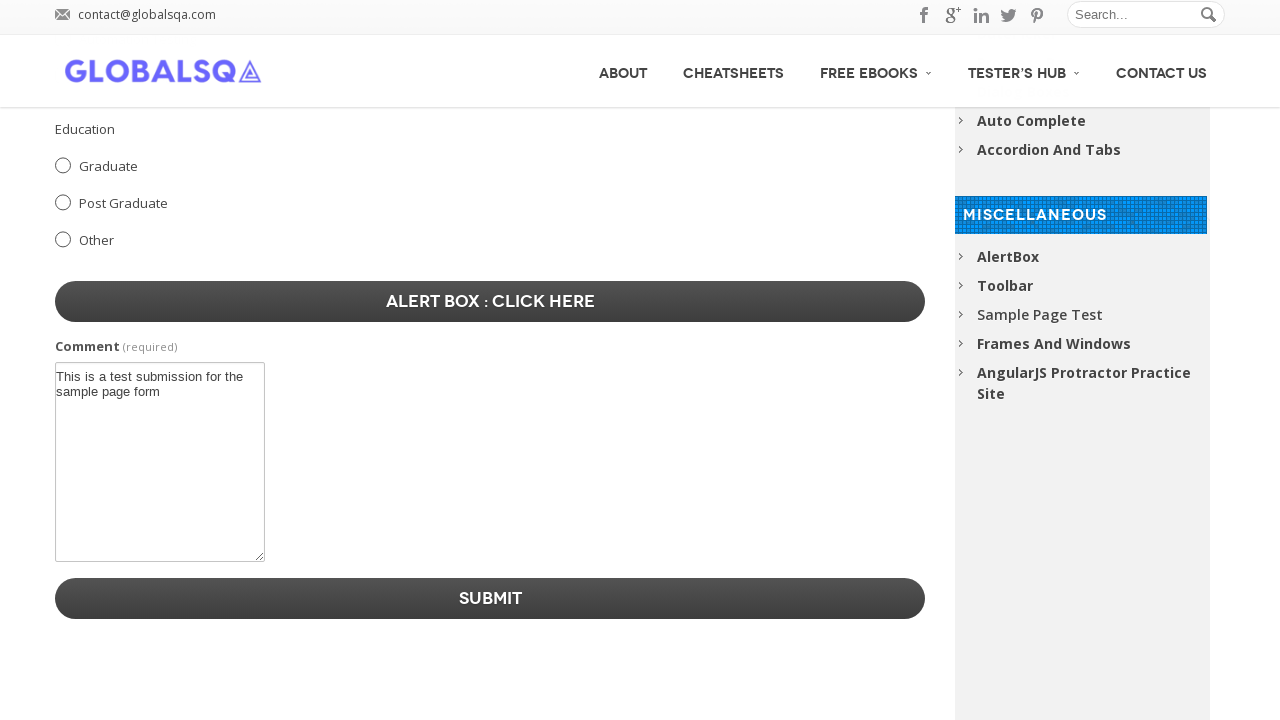

Clicked submit button to submit the contact form at (490, 598) on .pushbutton-wide
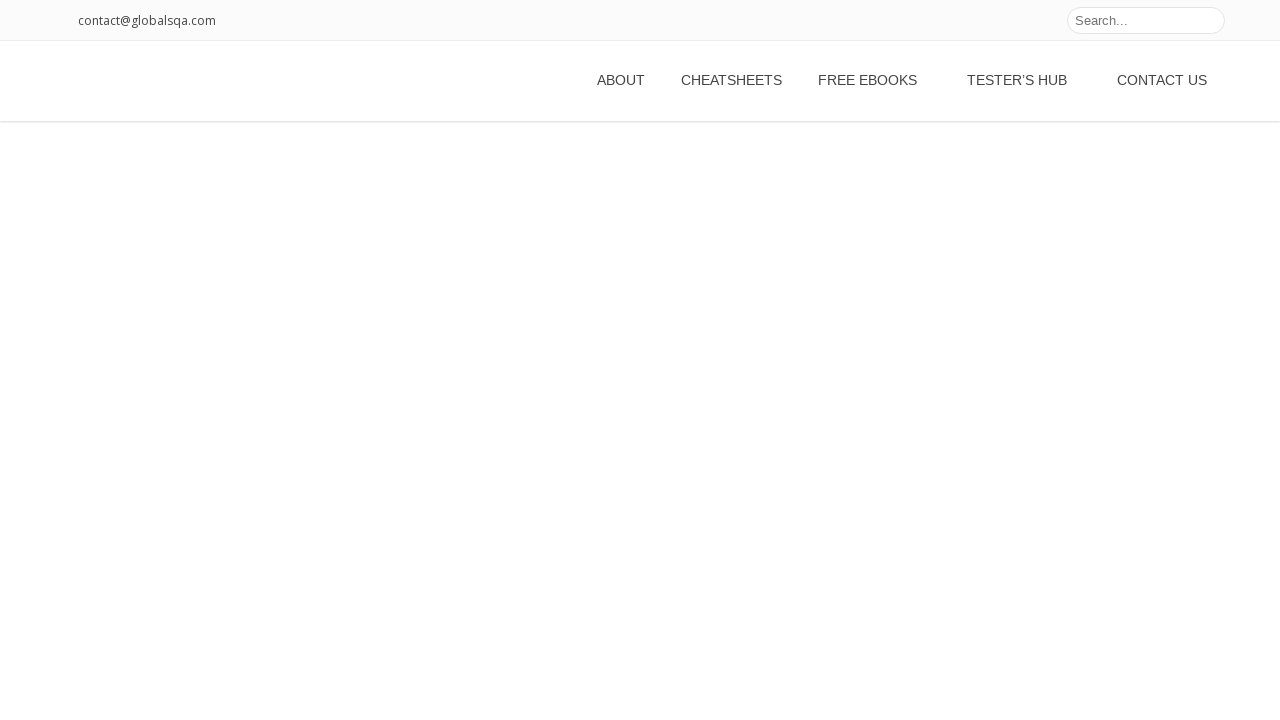

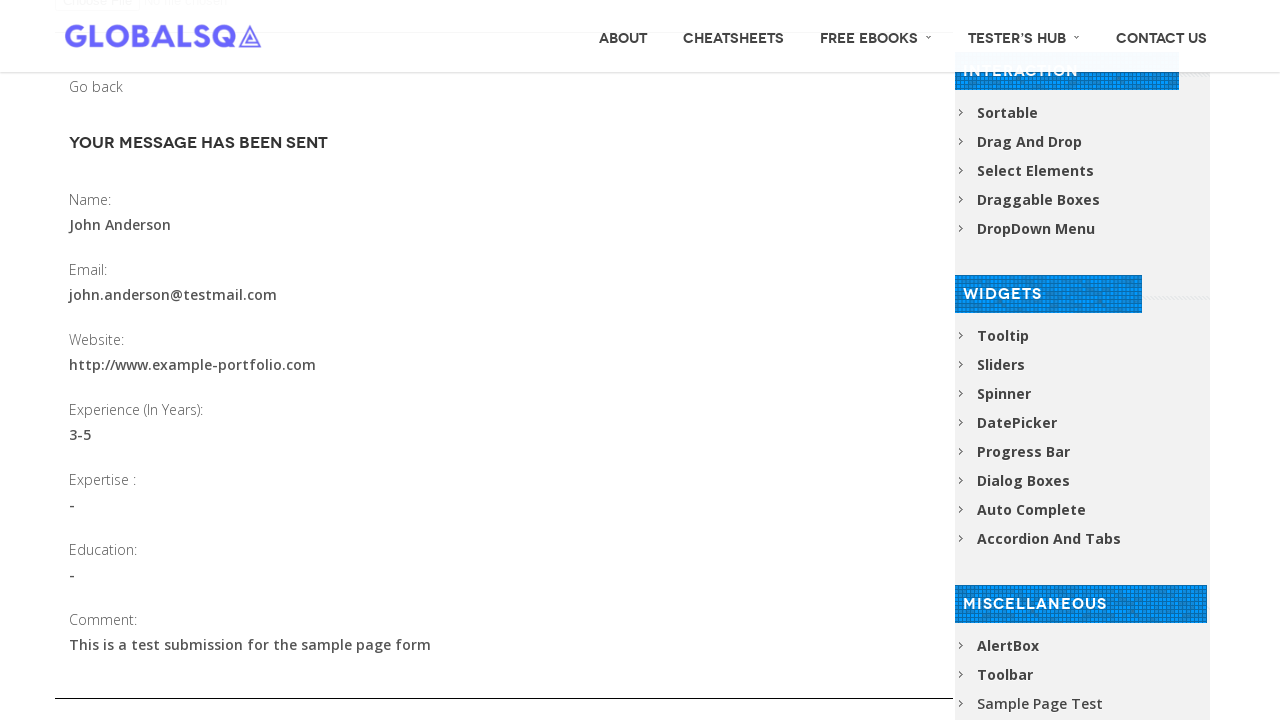